Verifies that the "Log In" button on the NextBaseCRM login page displays the expected text "Log In" by checking the button's value attribute.

Starting URL: https://login1.nextbasecrm.com/

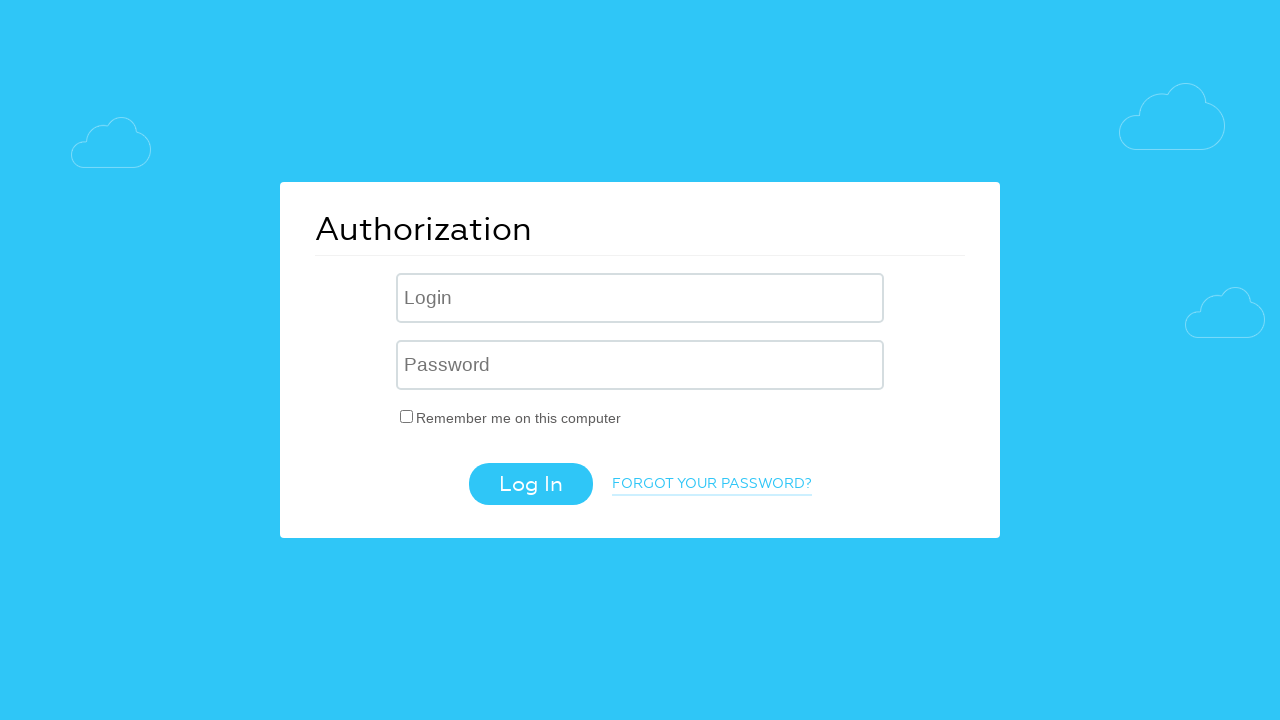

Waited for Log In button to become visible
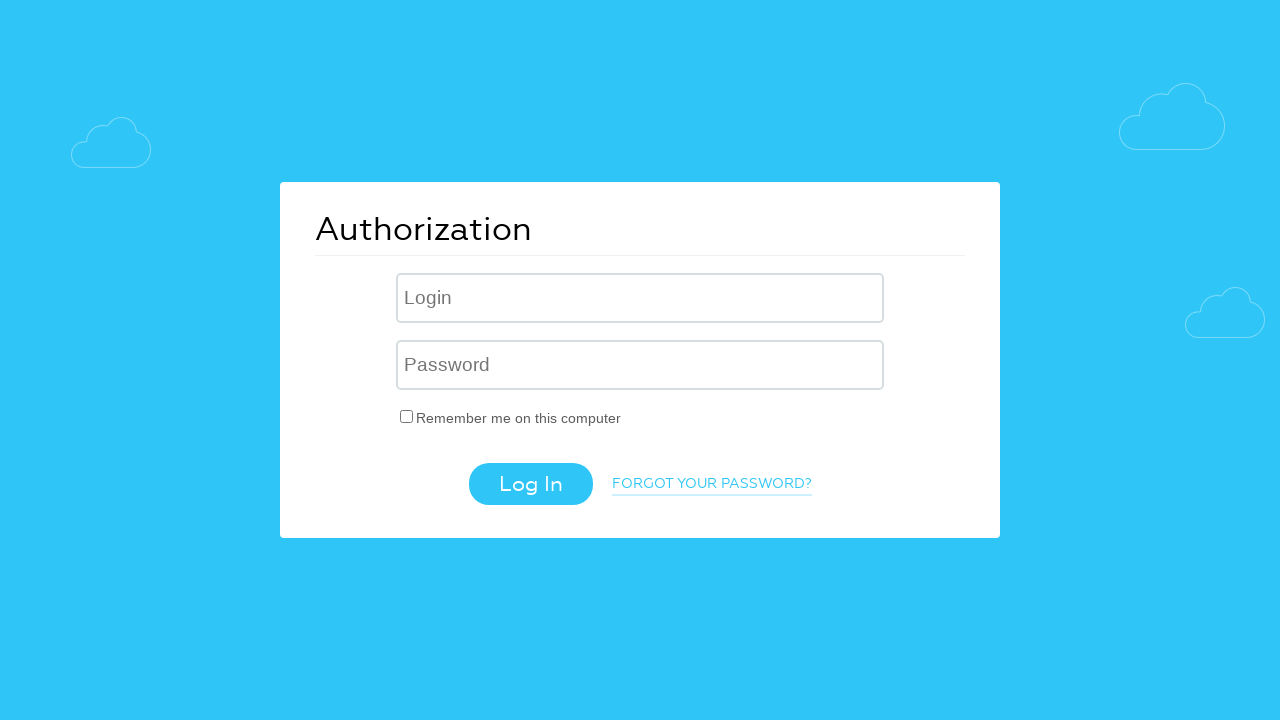

Retrieved value attribute from Log In button
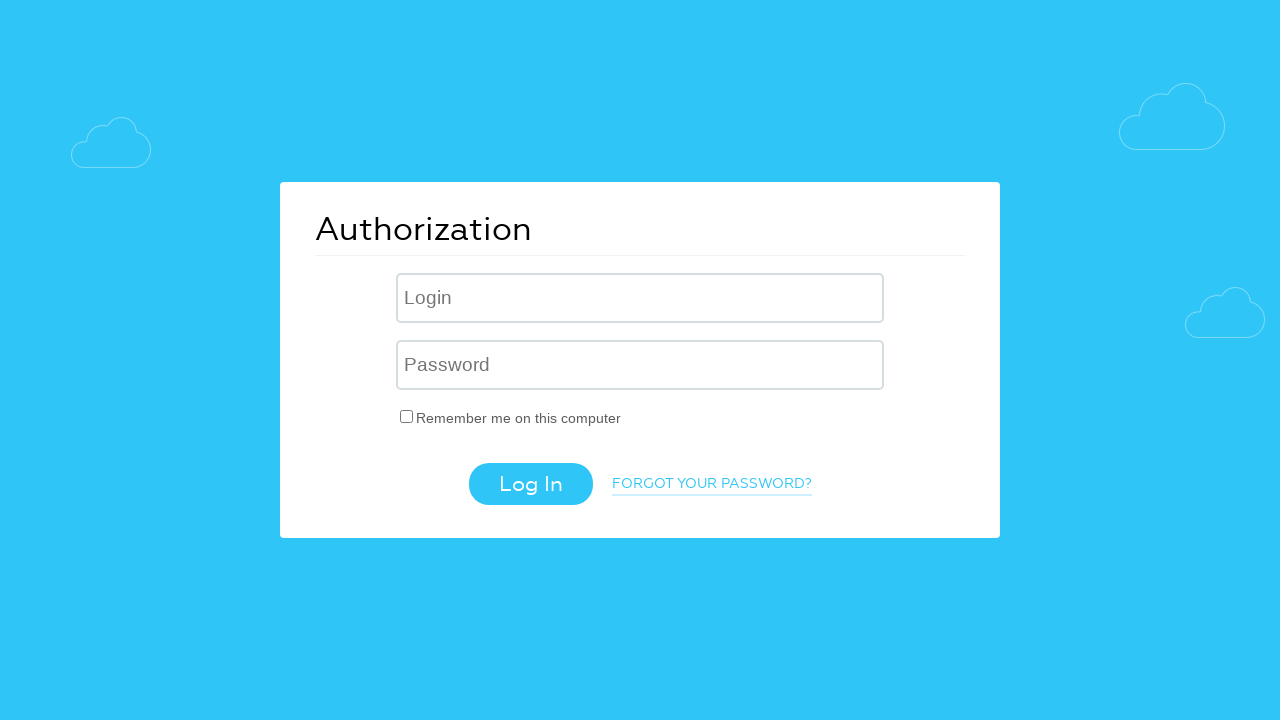

Verified Log In button displays expected text 'Log In'
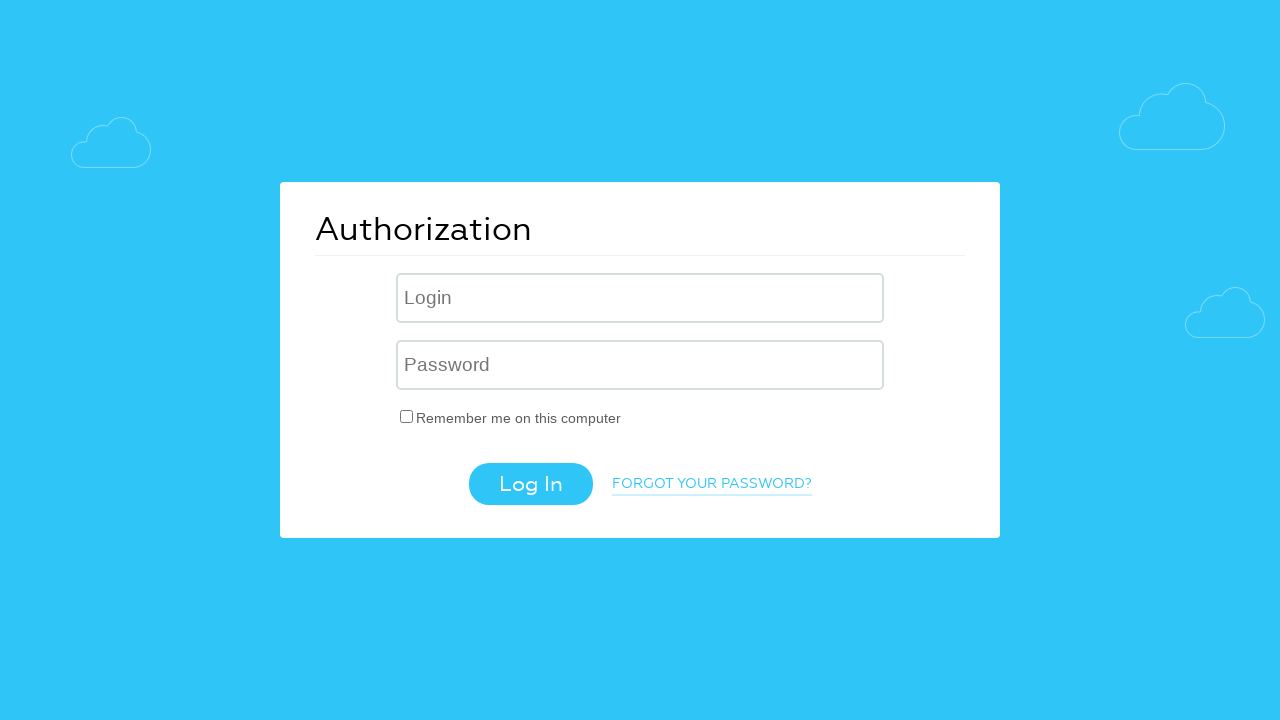

Test passed: Log In button text verification successful
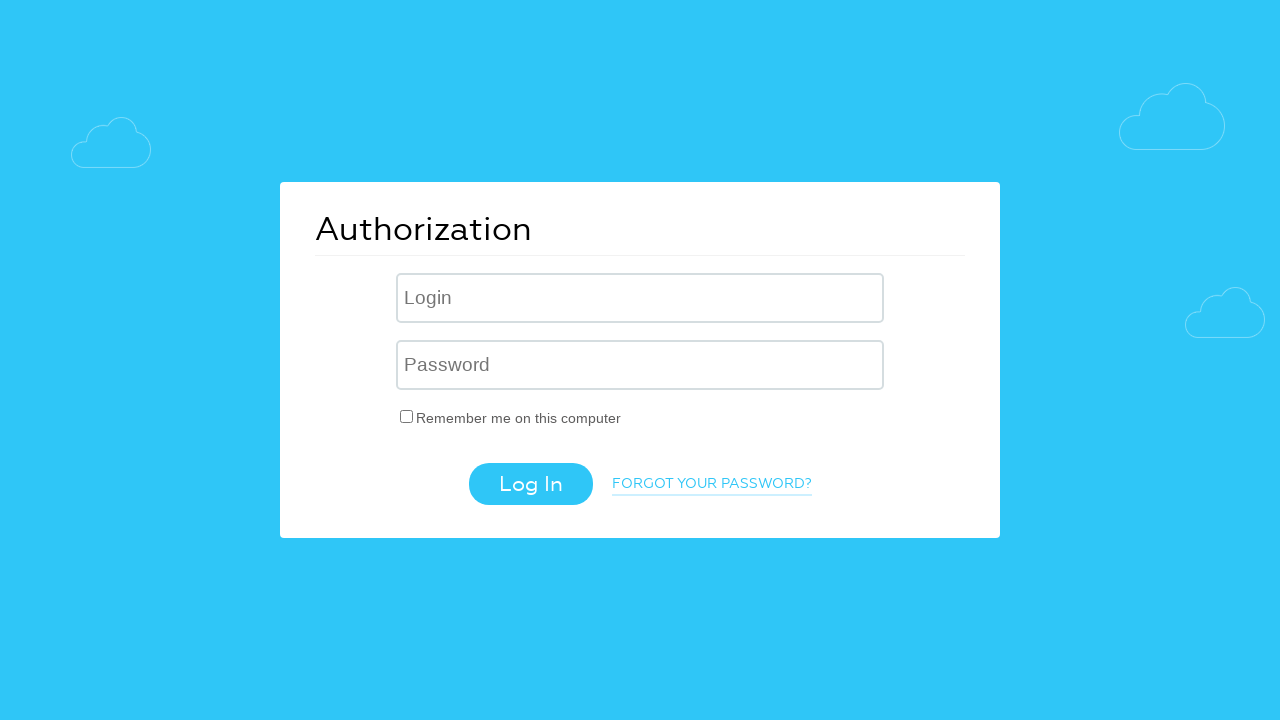

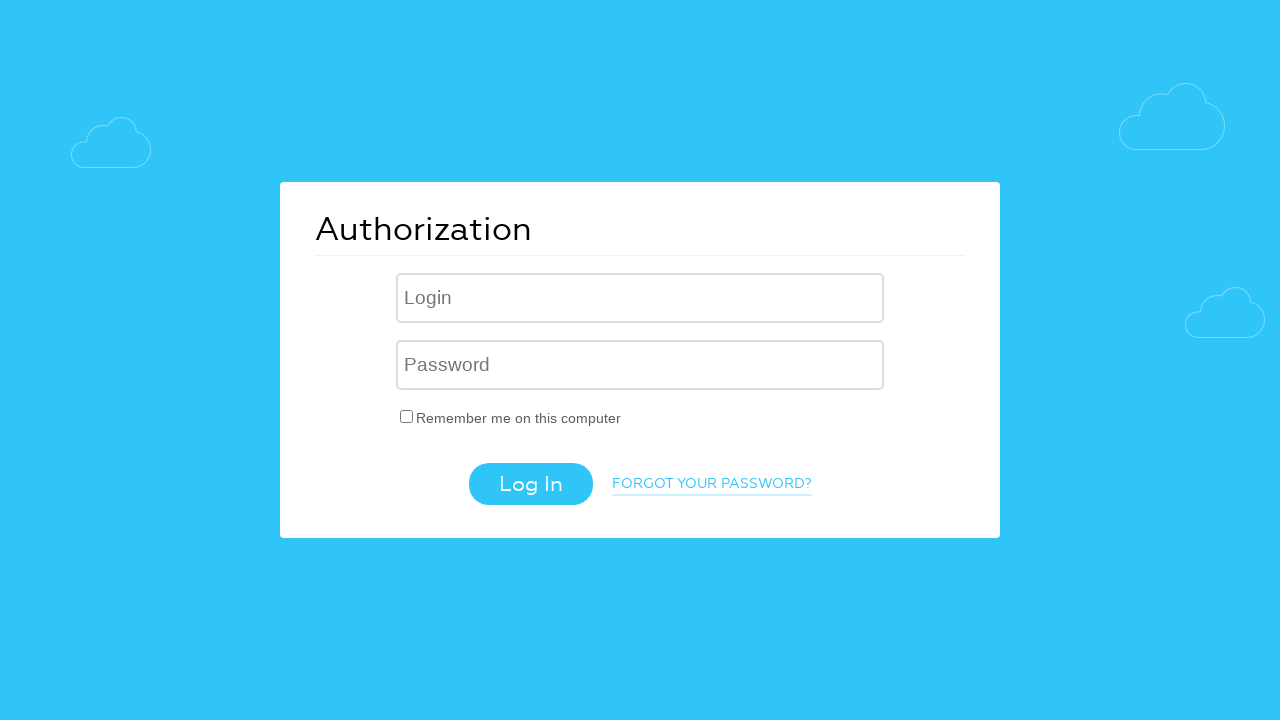